Tests e-commerce flow on e-bebek.com by searching for "biberon" (baby bottle), selecting the first product from results, adding it to cart, and viewing the cart.

Starting URL: https://www.e-bebek.com/

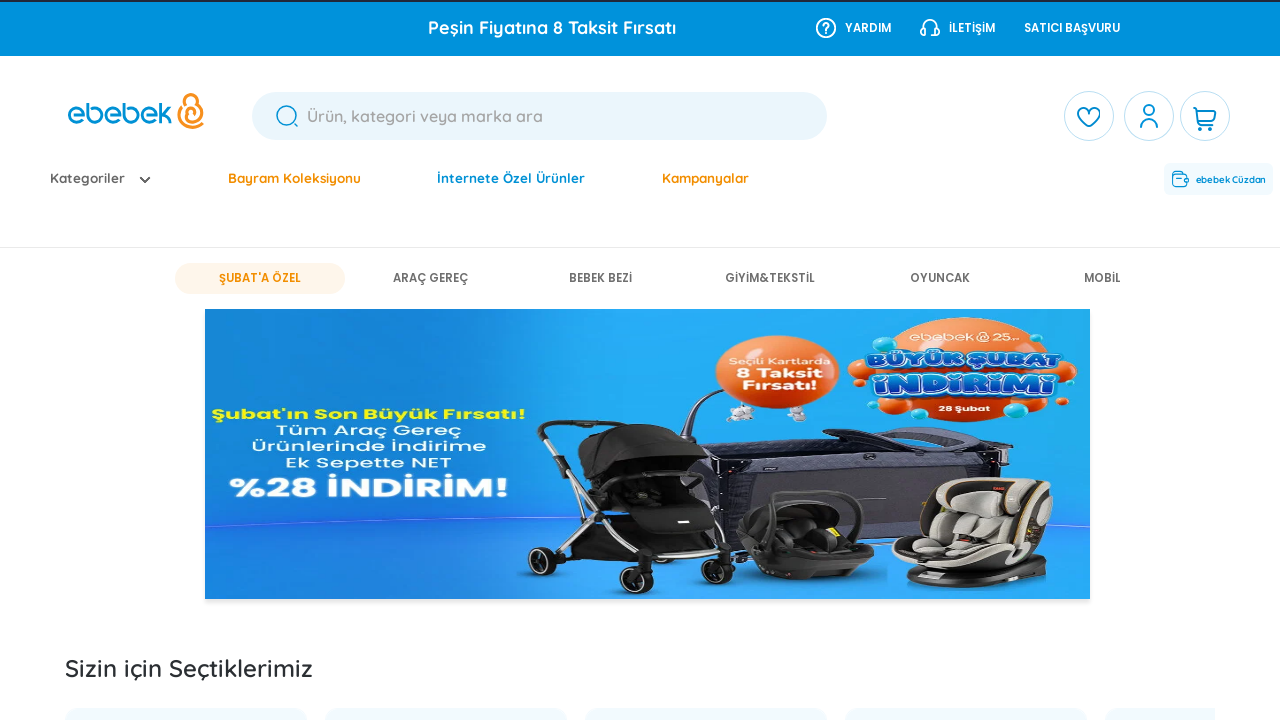

Set viewport size to 1382x744
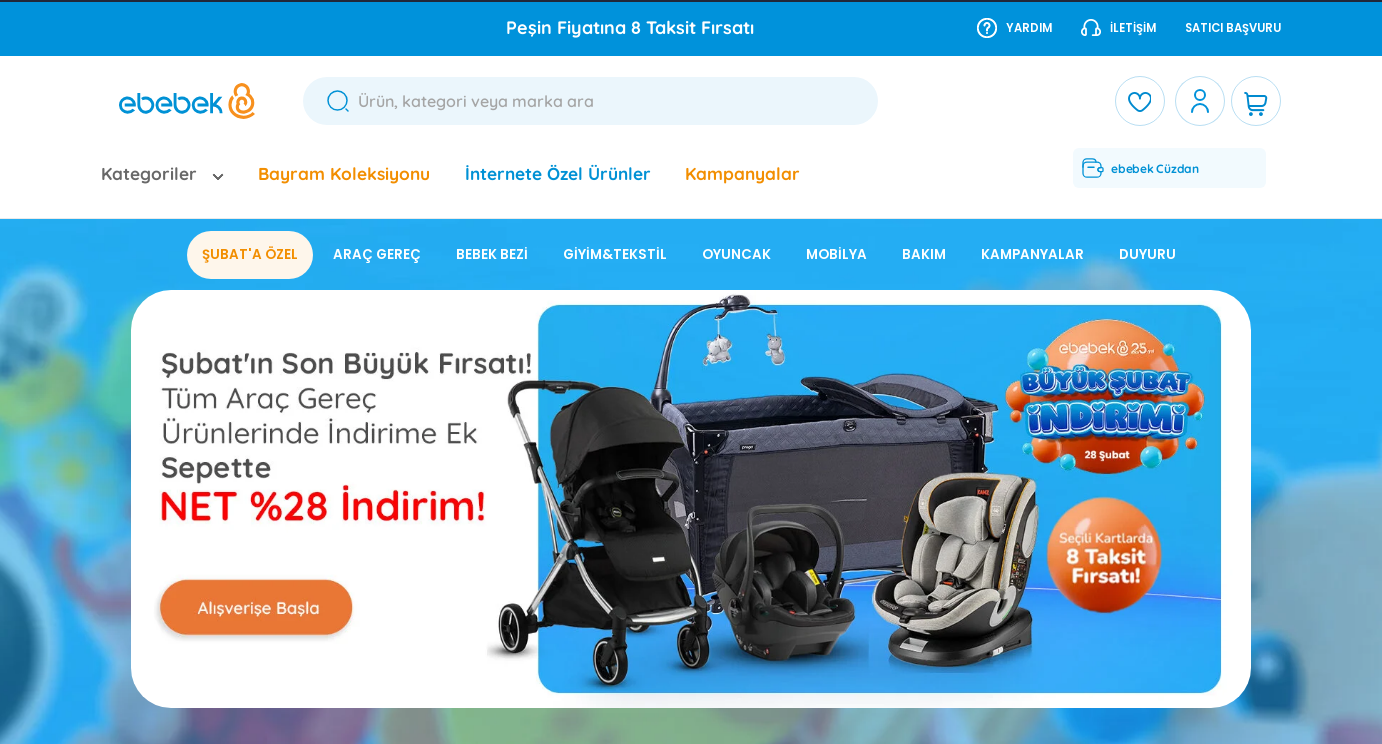

Clicked on search box at (590, 101) on #txtSearchBox
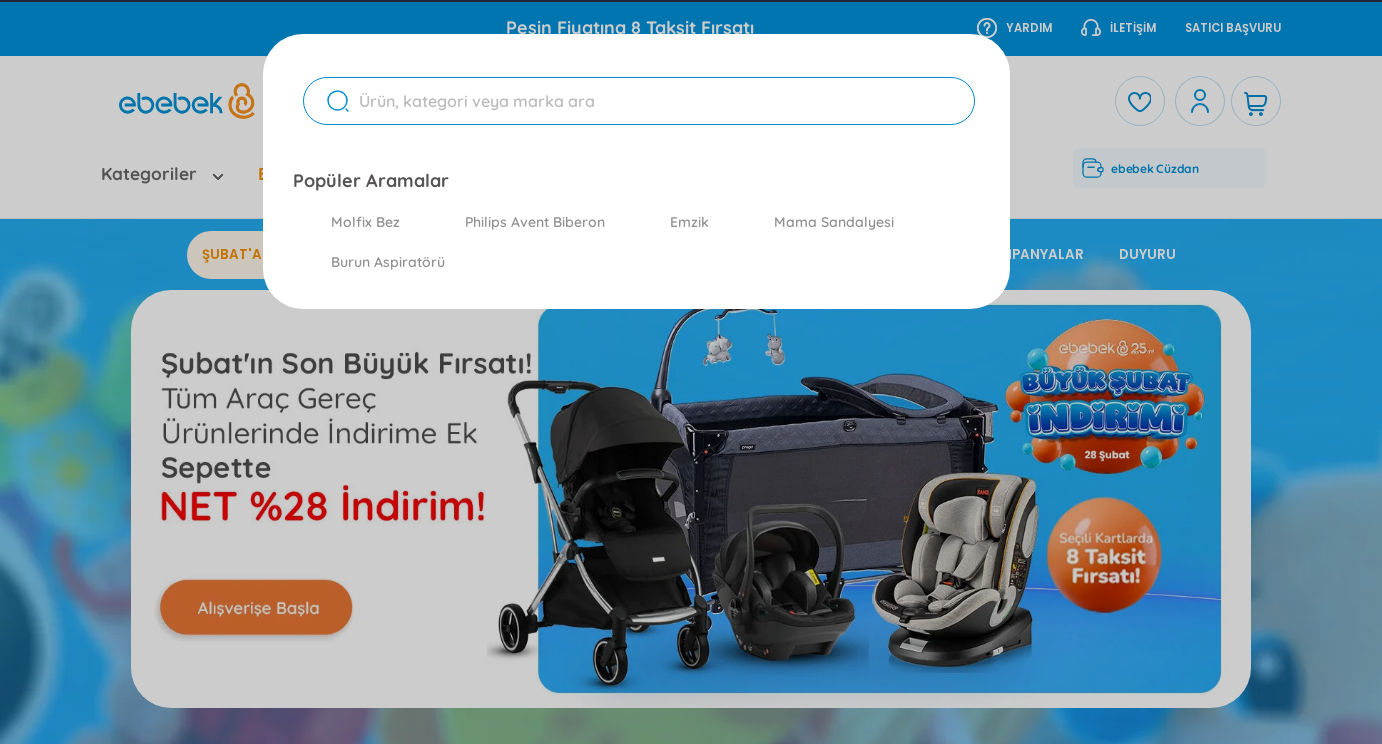

Typed 'biberon' in search box on #txtSearchBox
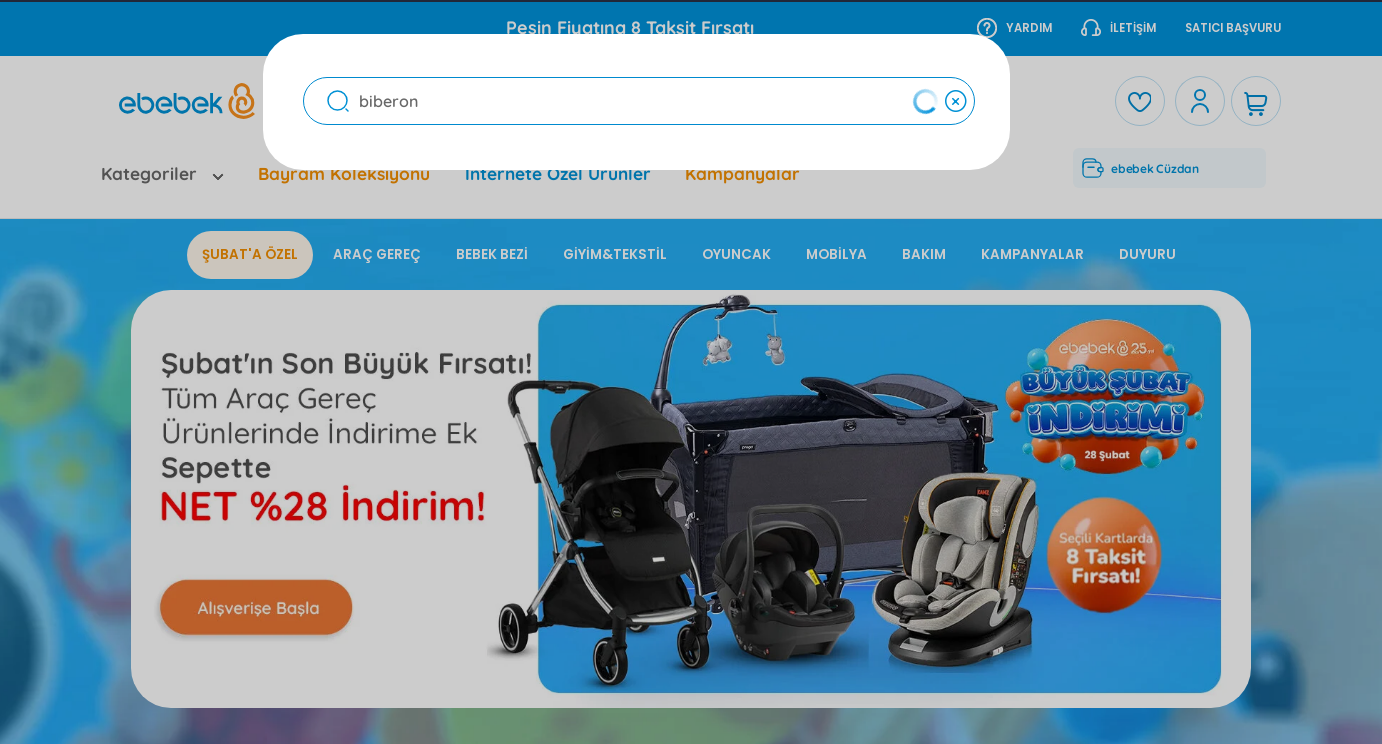

Pressed Enter to search for 'biberon' on #txtSearchBox
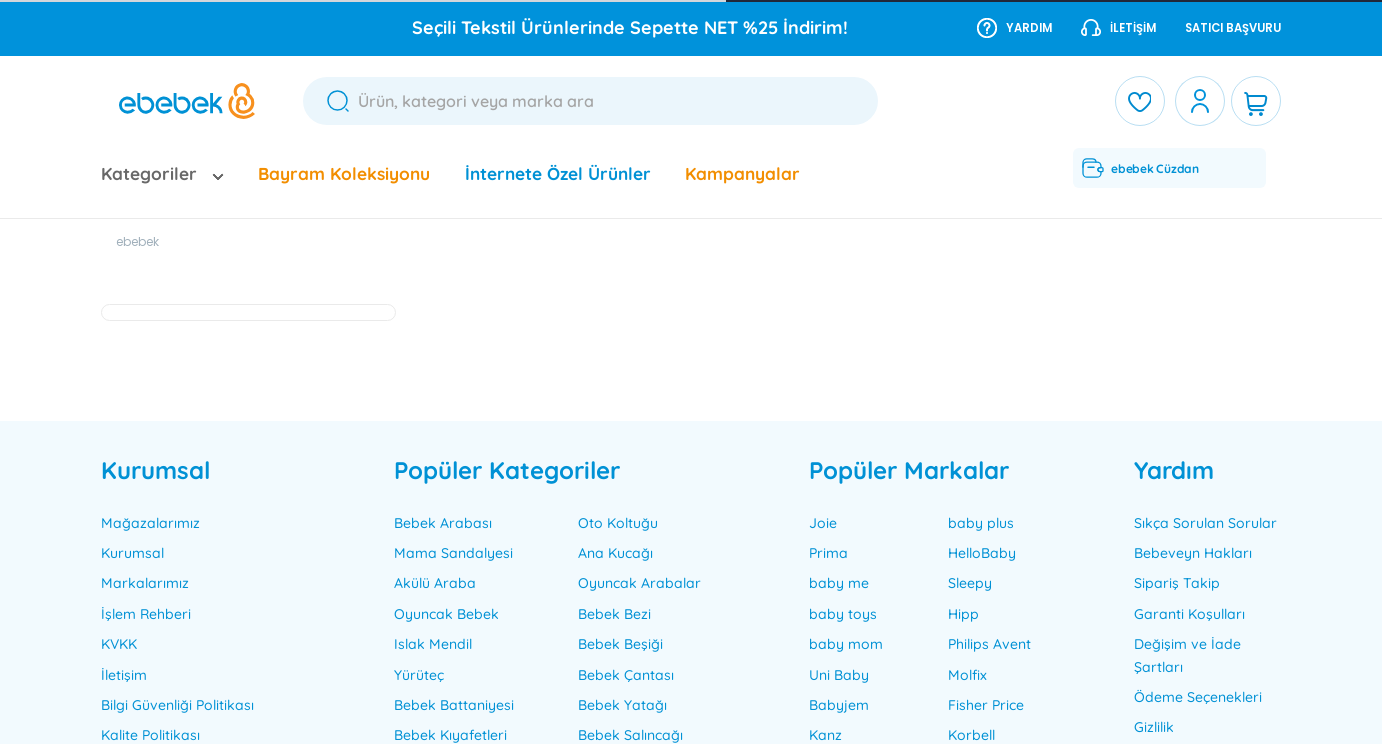

Search results loaded
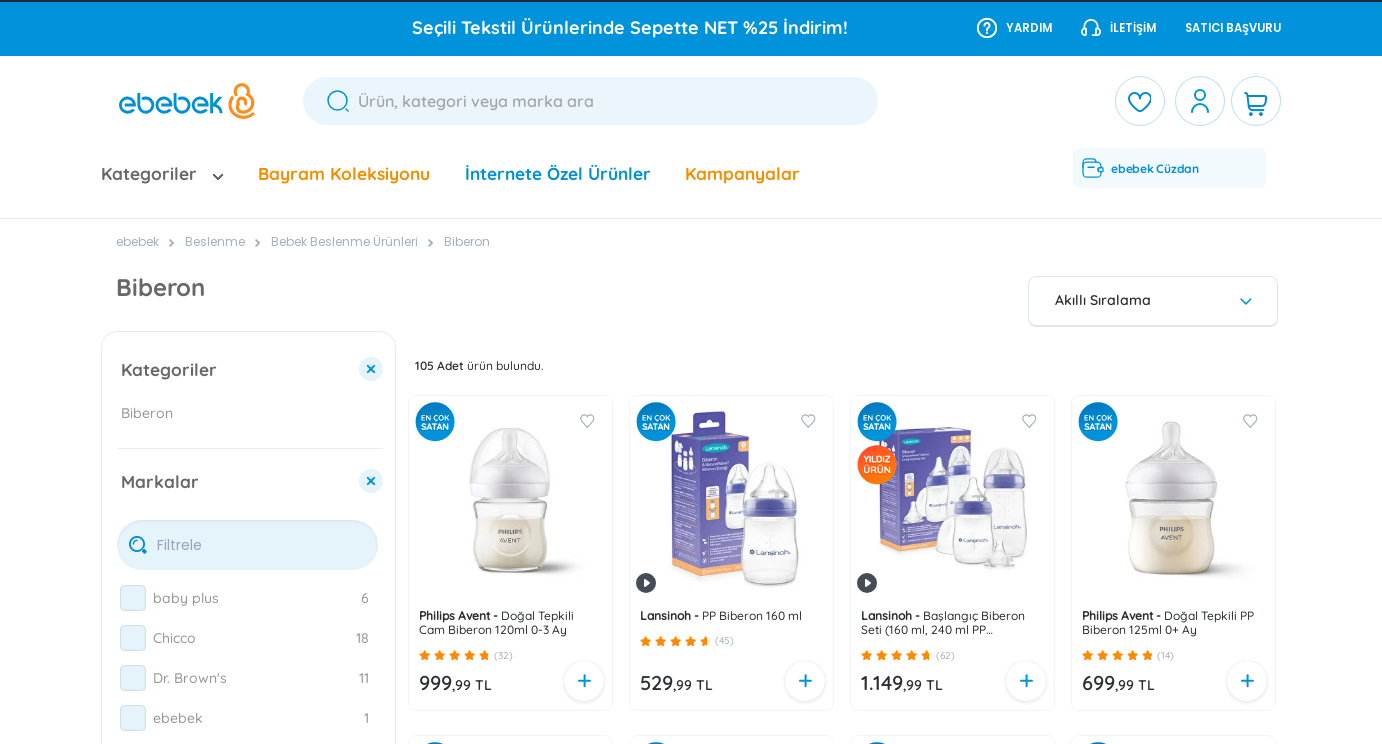

Clicked on first product from search results at (511, 497) on .col-6:nth-child(1) .is-initialized > .ng-star-inserted
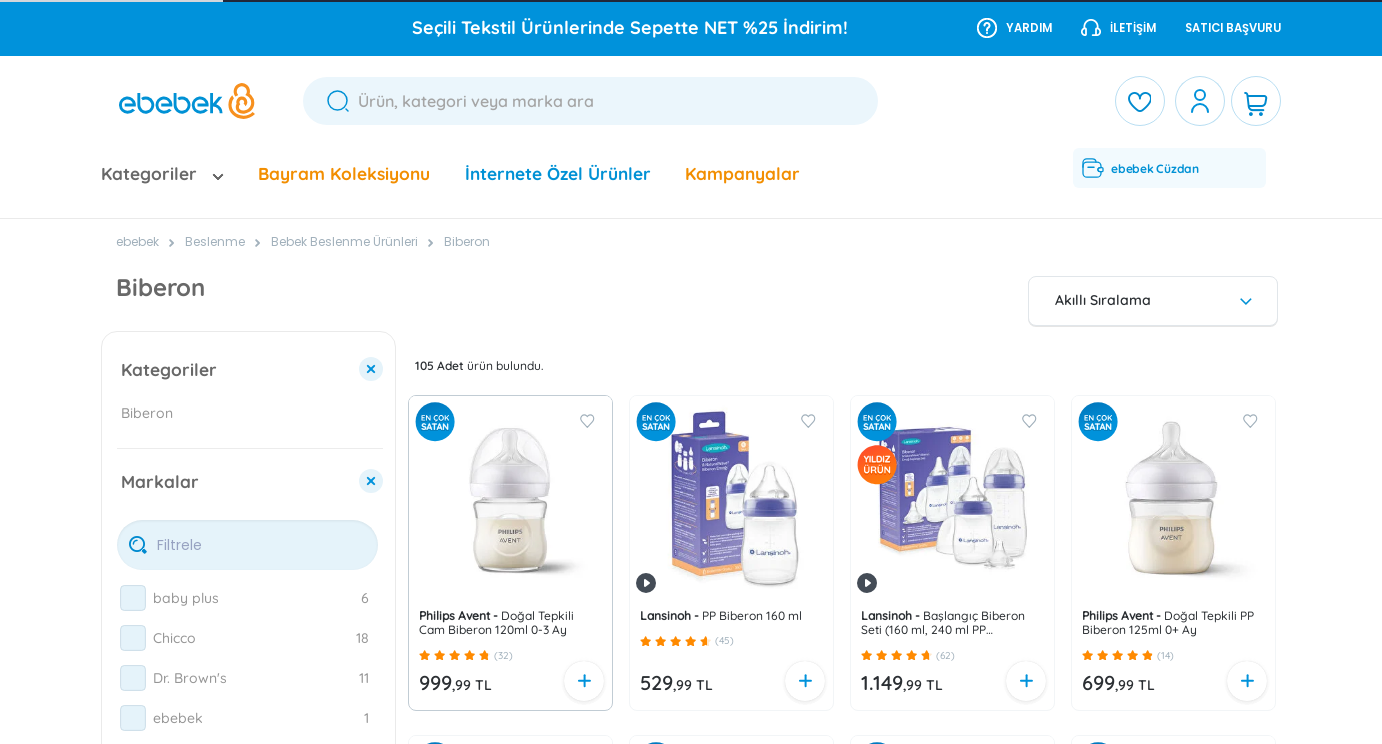

Product page loaded
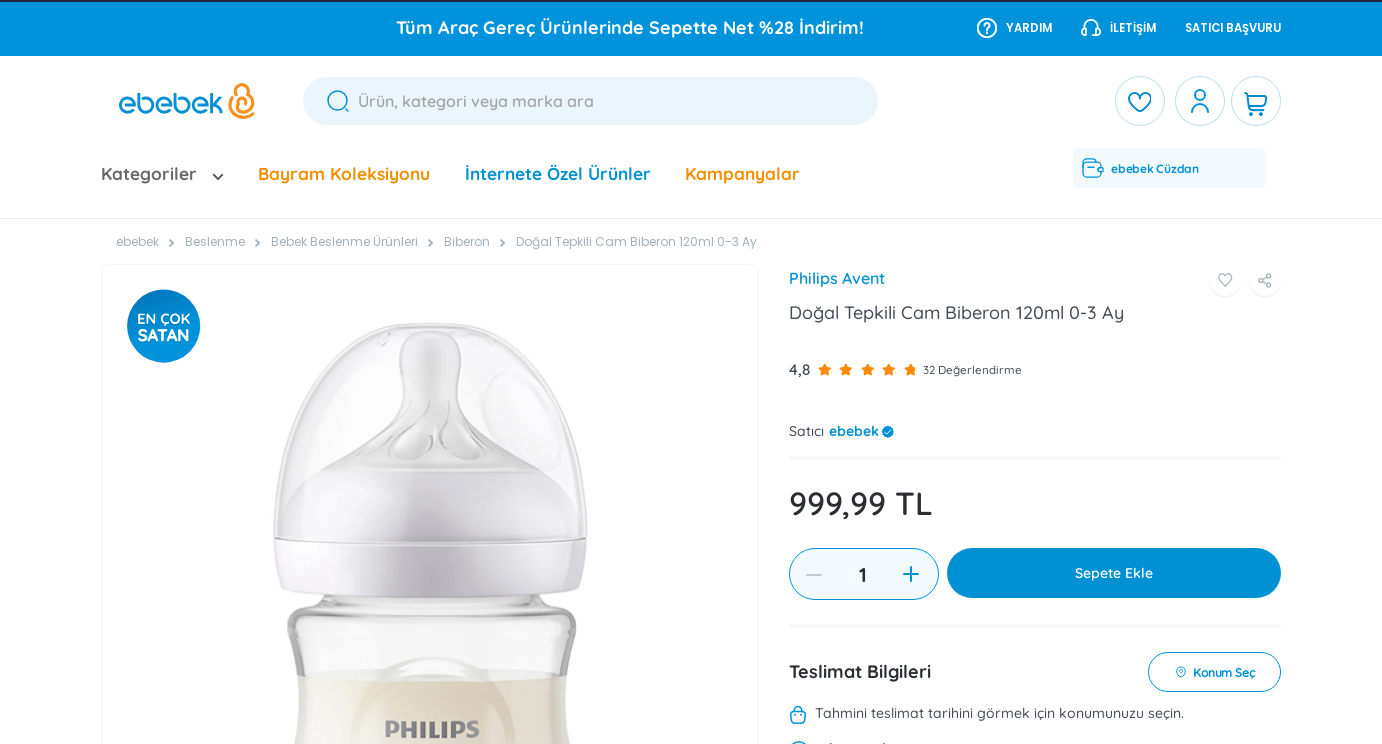

Clicked Add to Cart button at (1114, 573) on #addToCartBtn
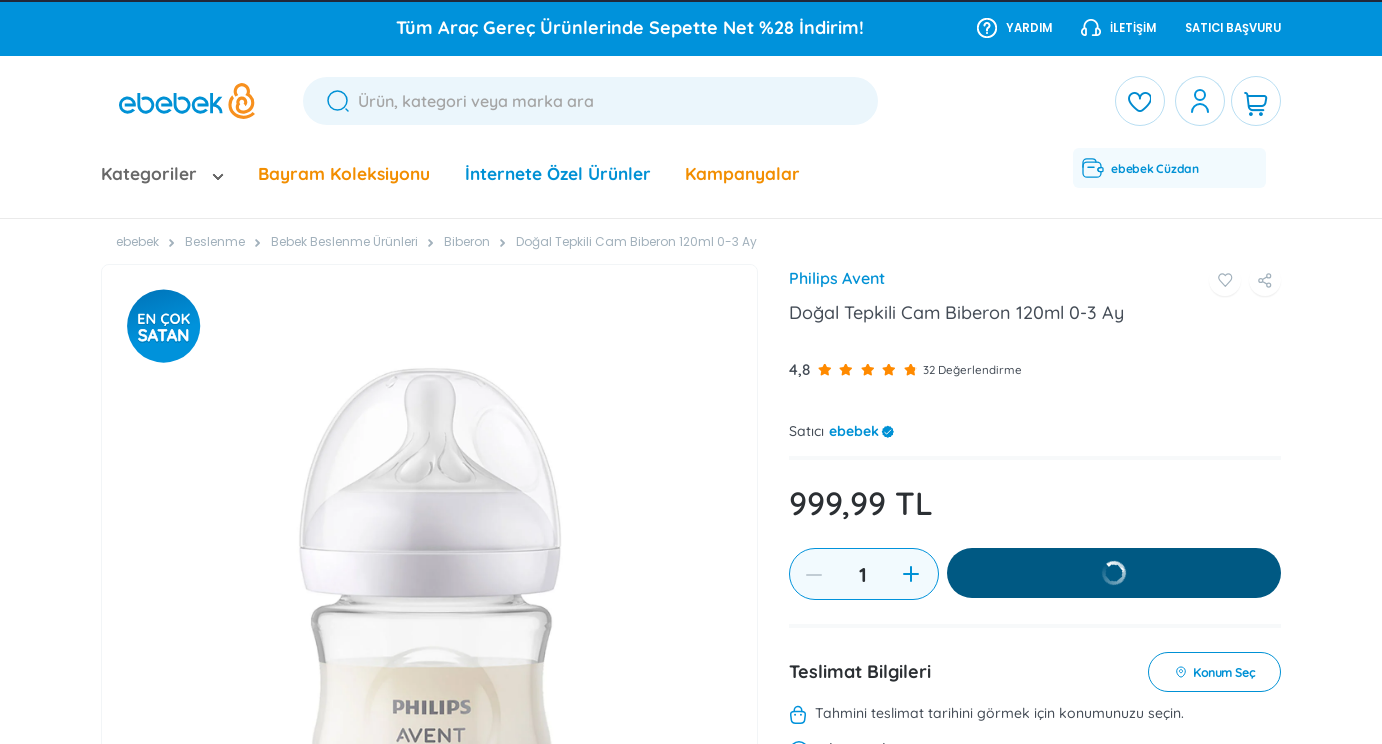

Show Cart button is ready
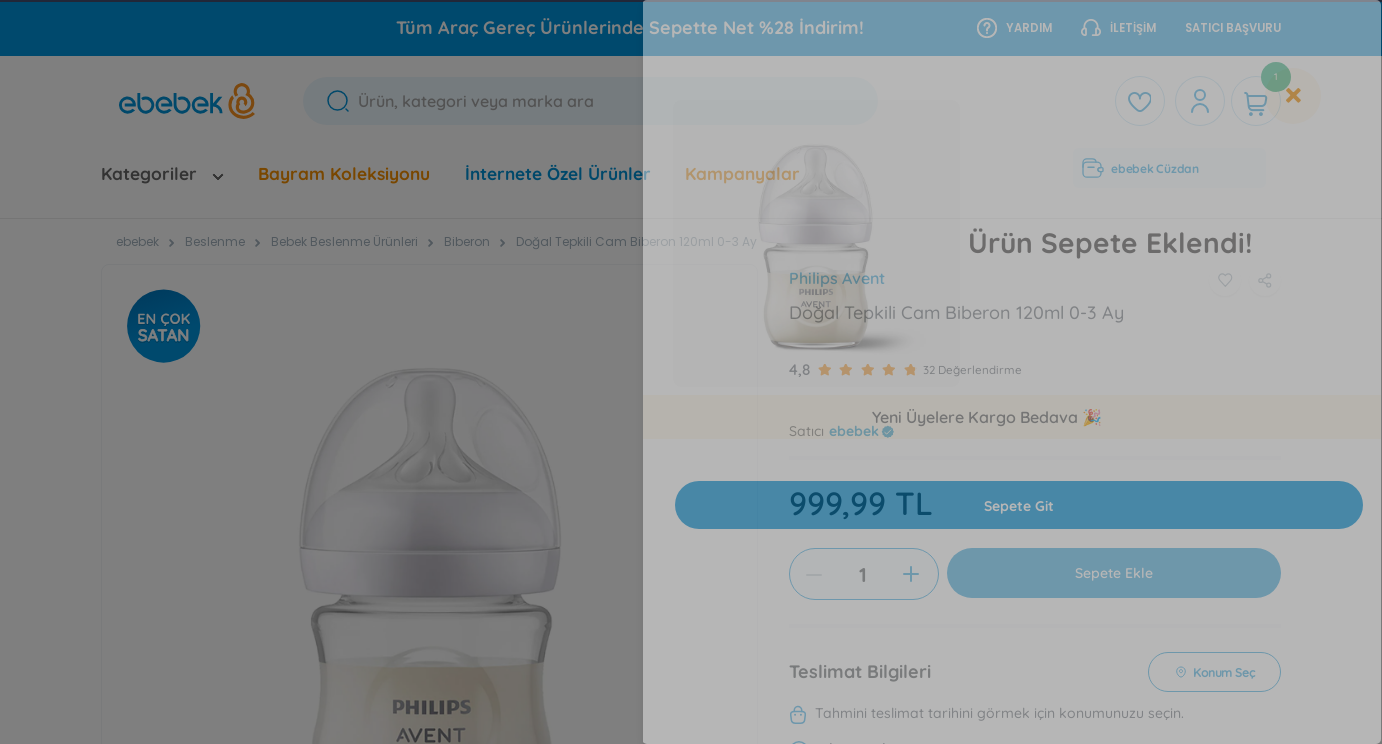

Clicked Show Cart button to view cart at (1019, 505) on #btnShowCart
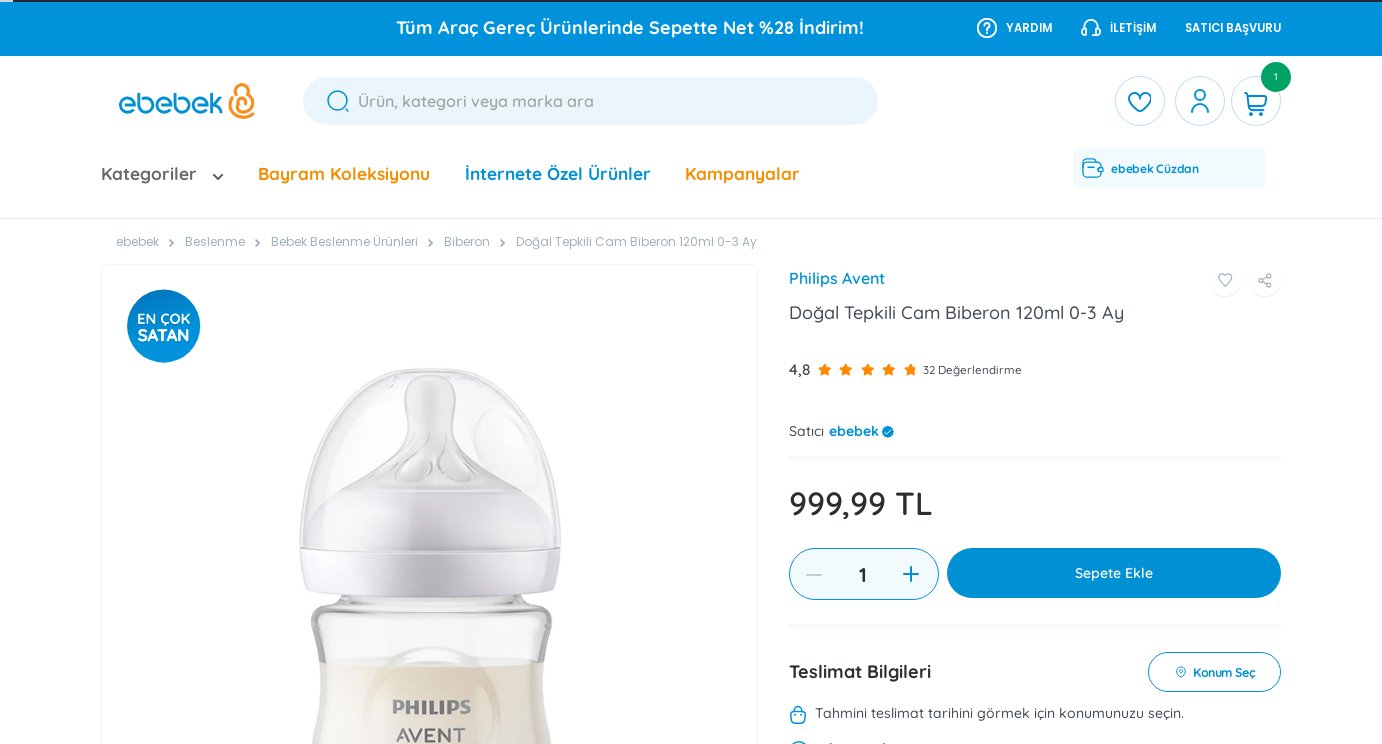

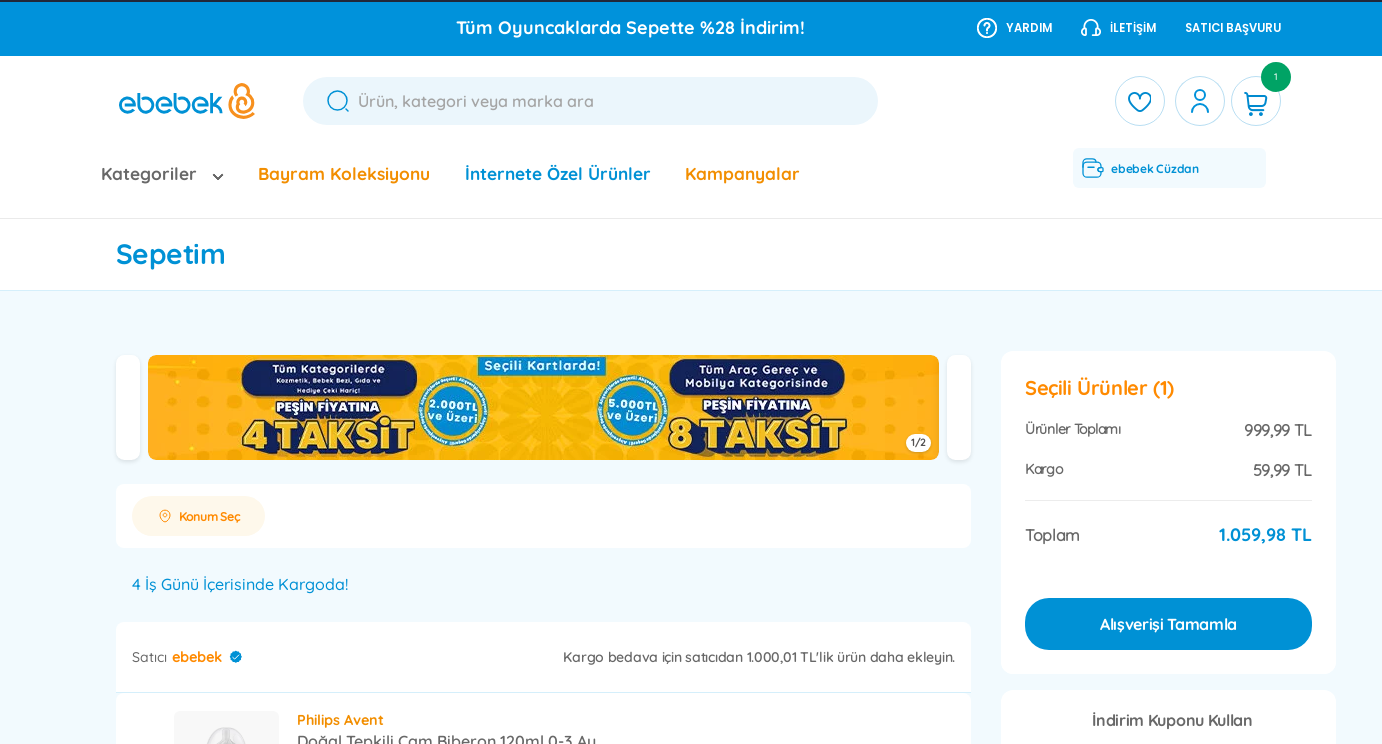